Navigates to the Waffle House locations page and verifies the page title is "WaffleHouse"

Starting URL: https://locations.wafflehouse.com/

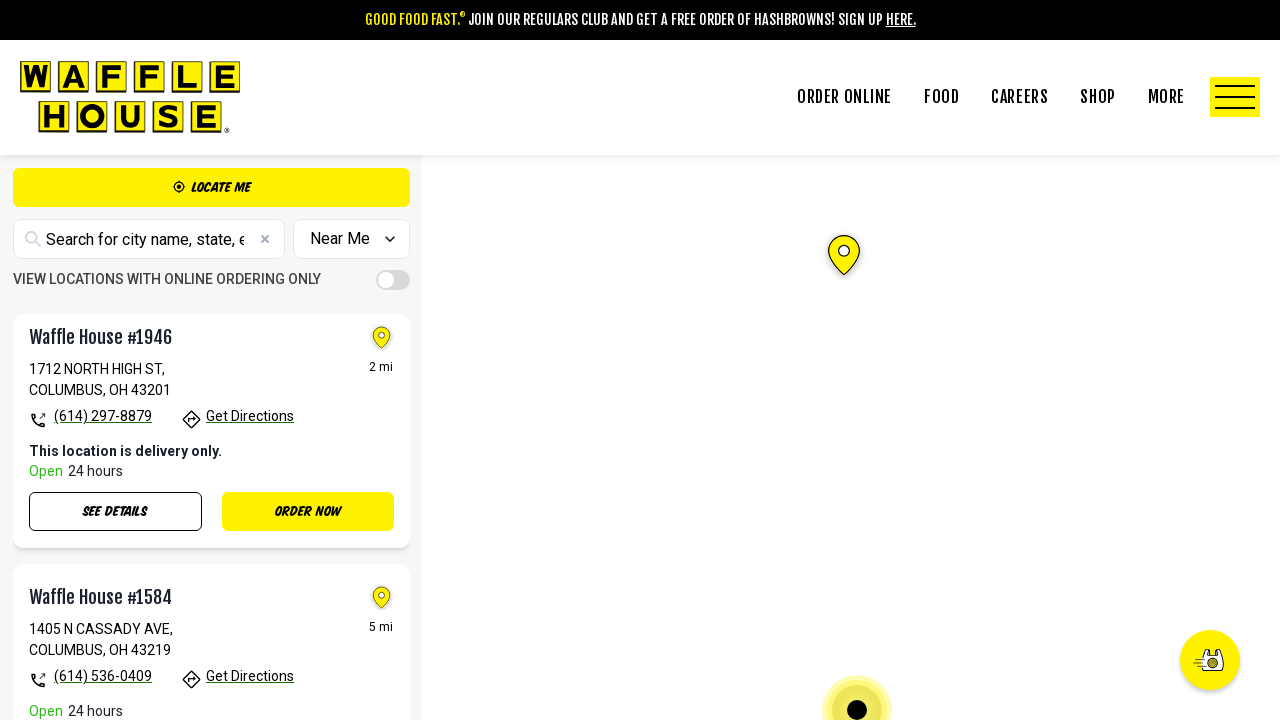

Navigated to https://locations.wafflehouse.com/
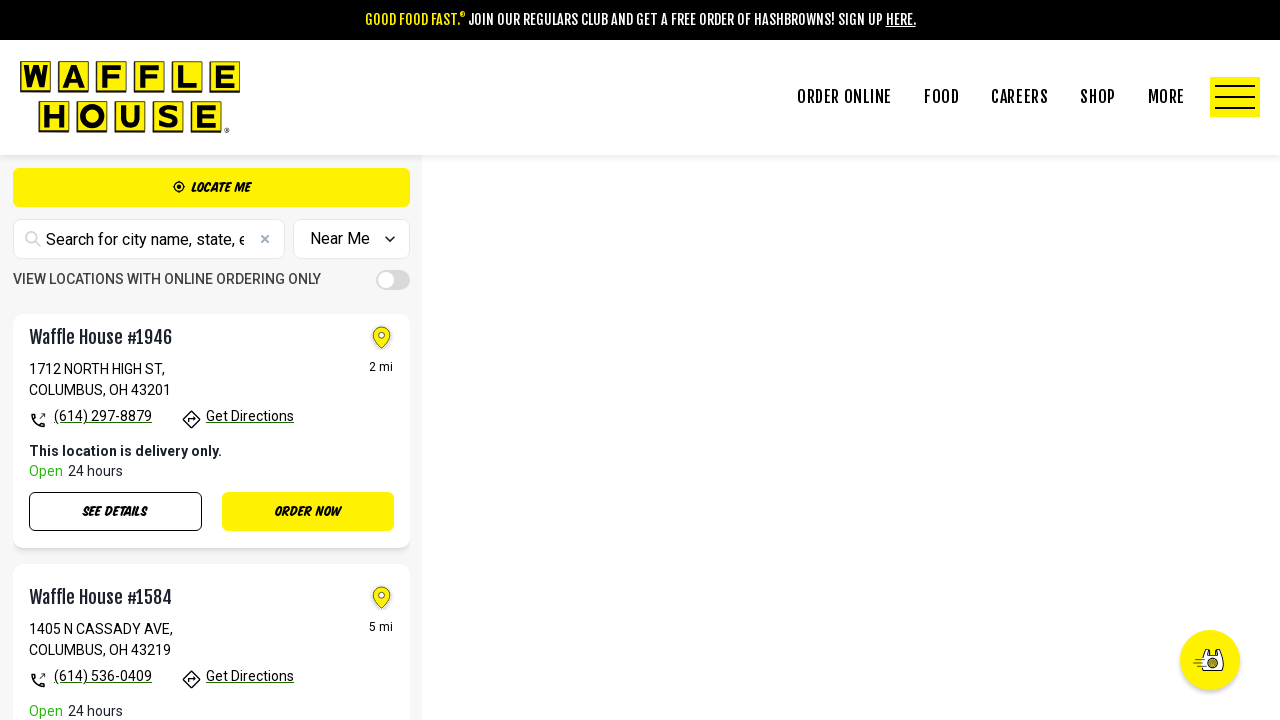

Verified page title is 'WaffleHouse'
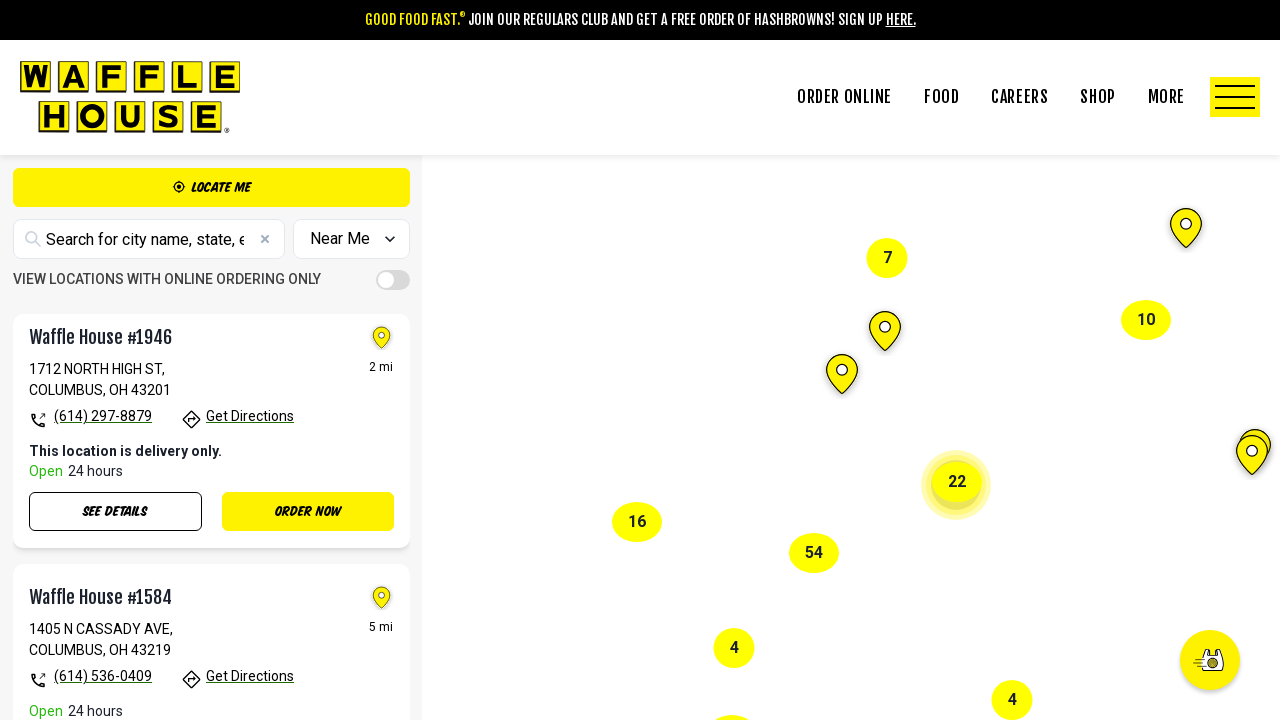

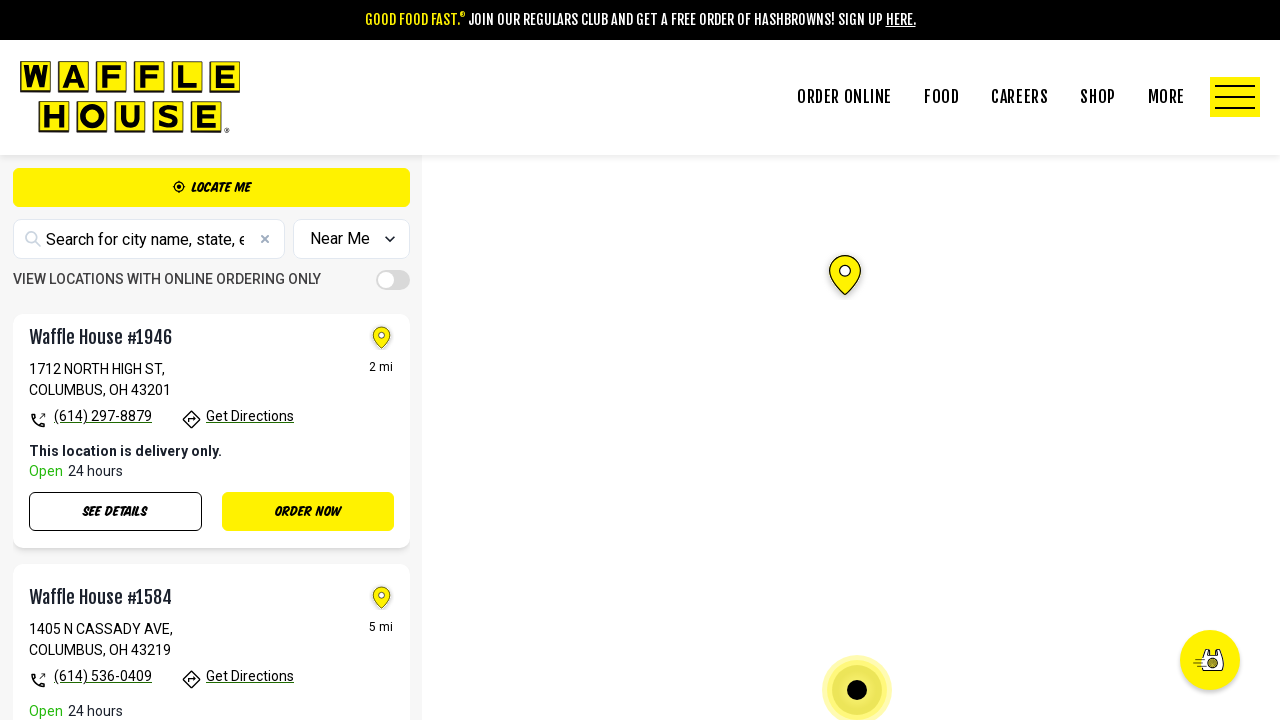